Tests dropdown/select element interaction on a registration form by locating the Skills dropdown and verifying the selected option

Starting URL: https://demo.automationtesting.in/Register.html

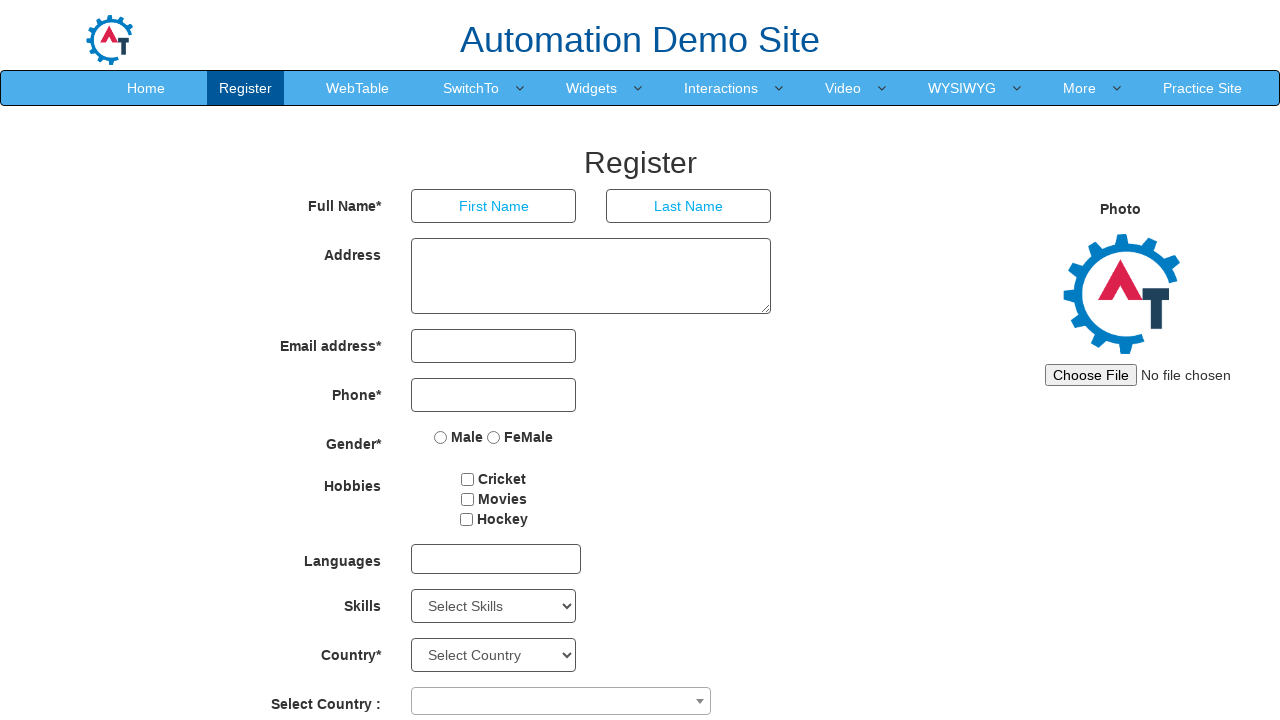

Skills dropdown element is visible on the registration form
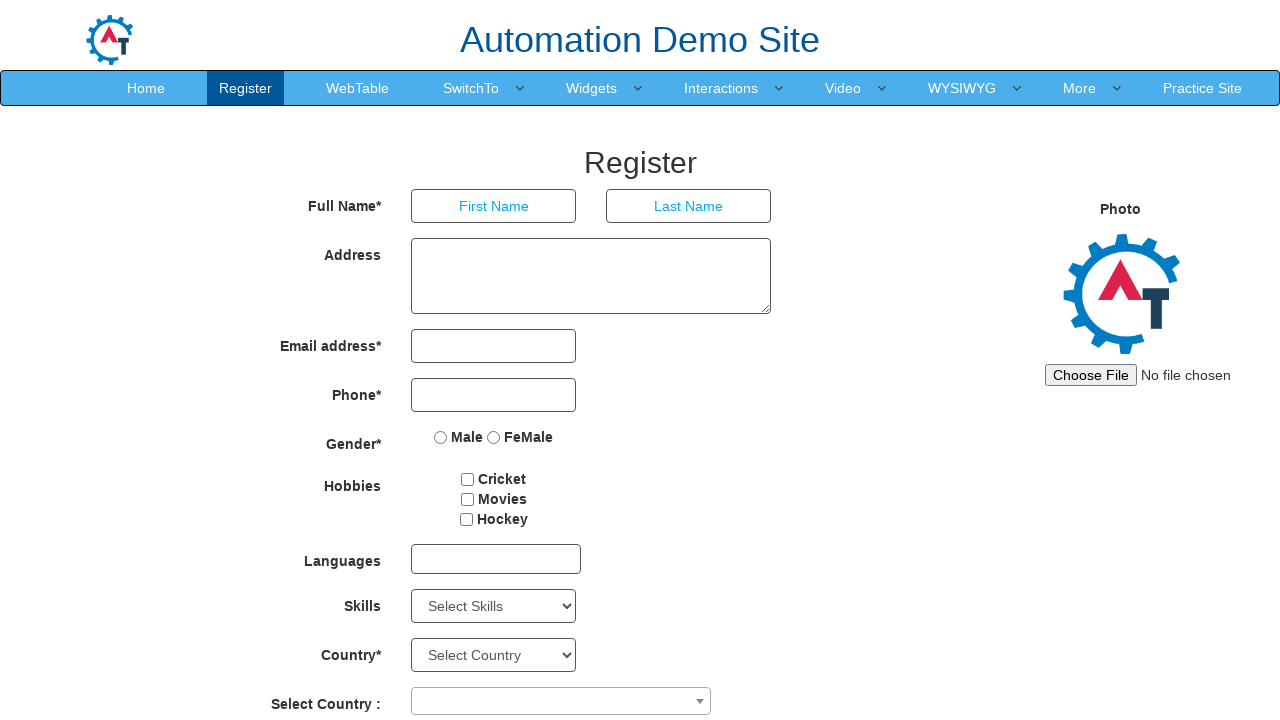

Selected 'Analytics' option from the Skills dropdown on select#Skills
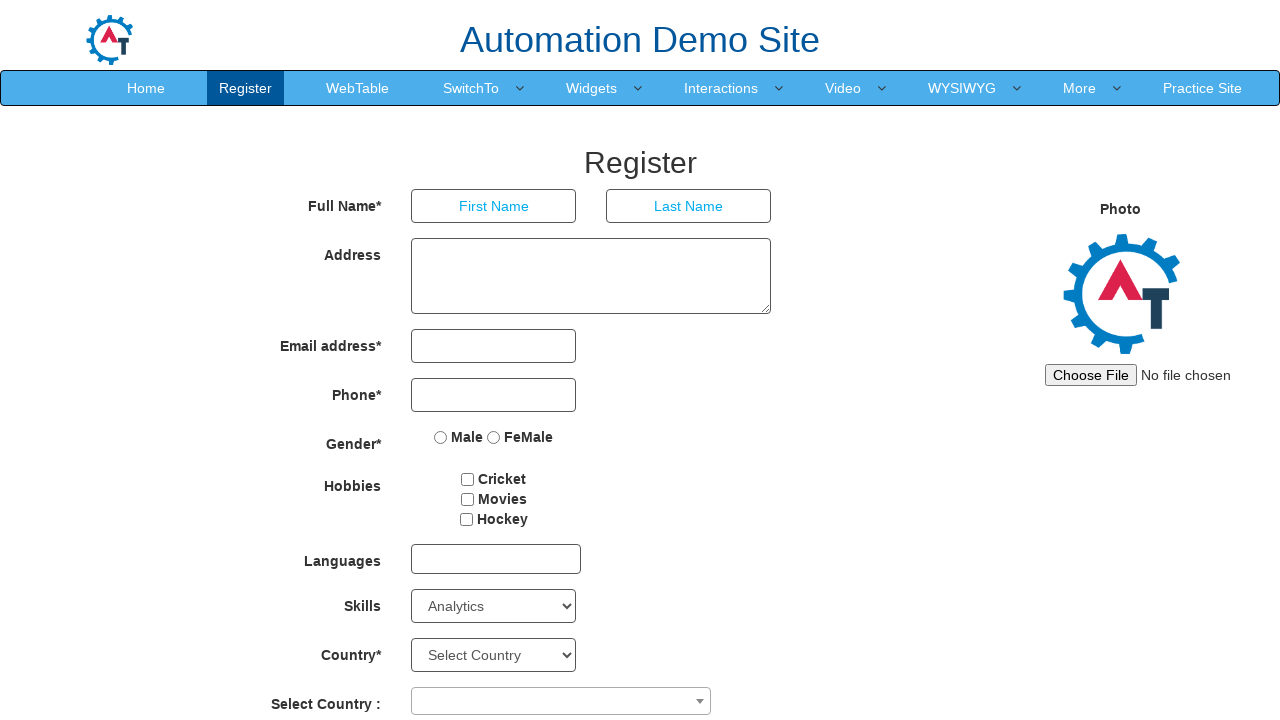

Verified that the Skills dropdown has a selected value
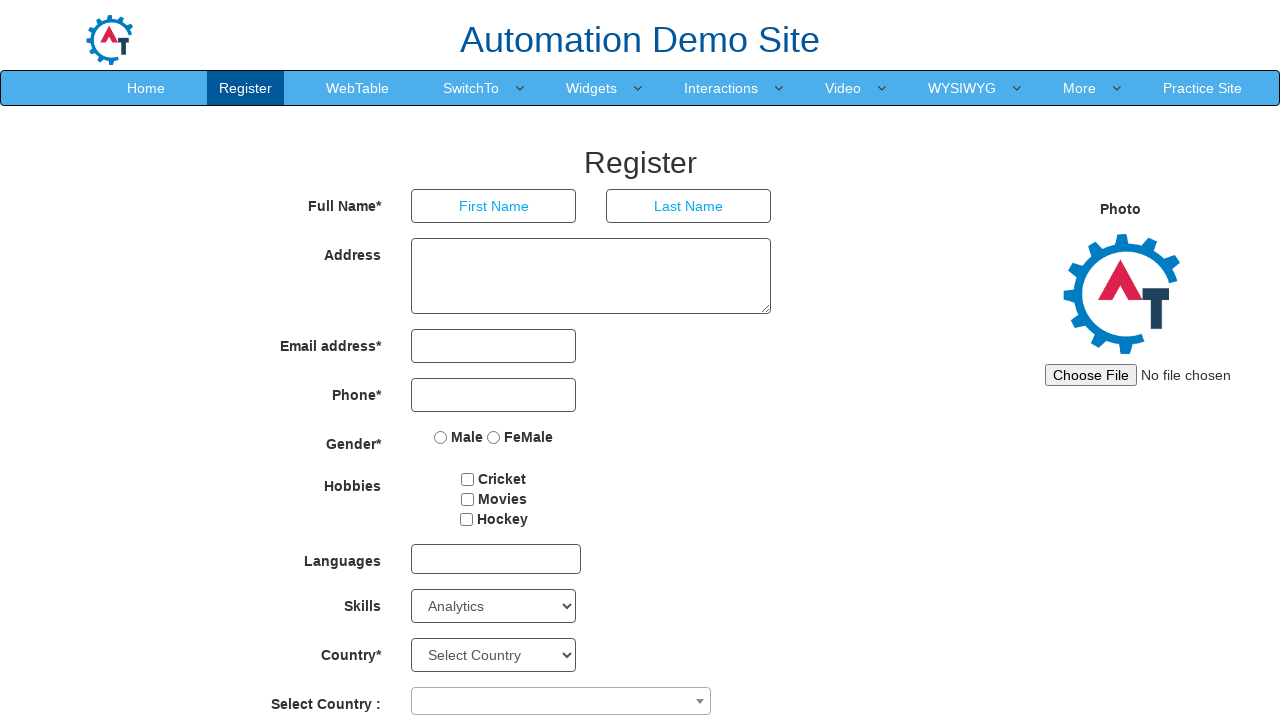

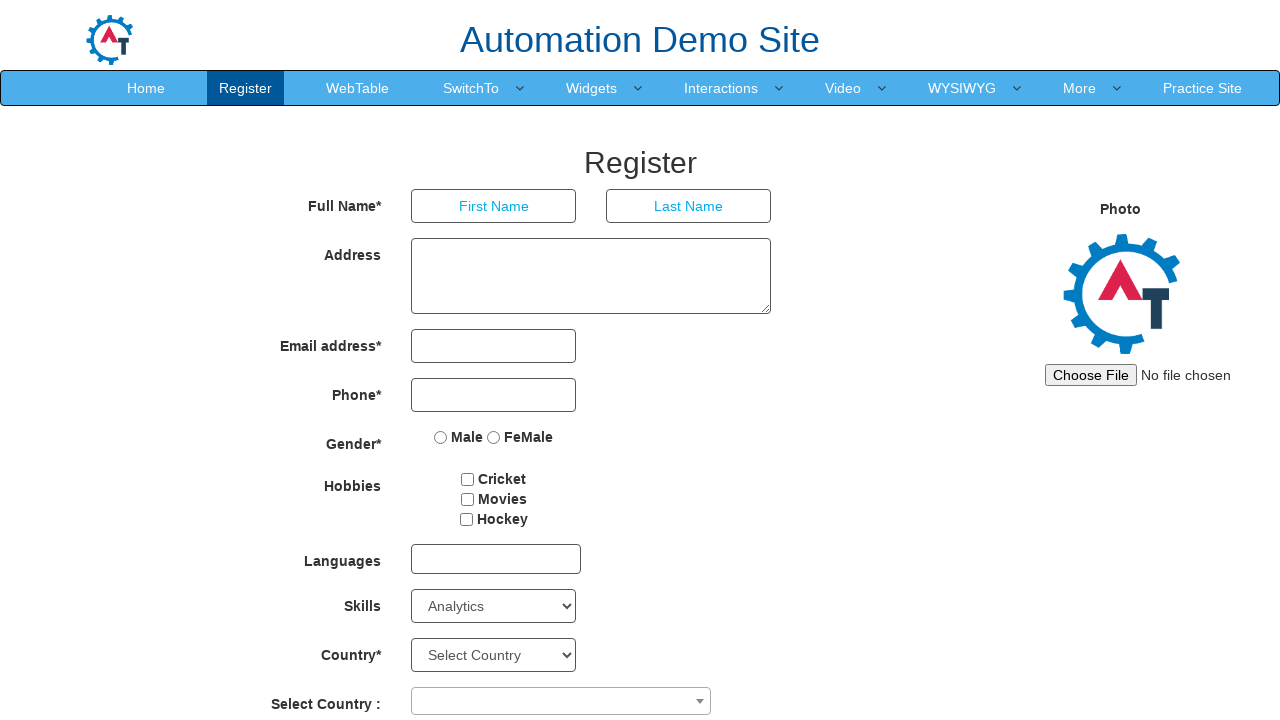